Tests the text box form by filling in user information including name, email, and addresses

Starting URL: https://demoqa.com/text-box

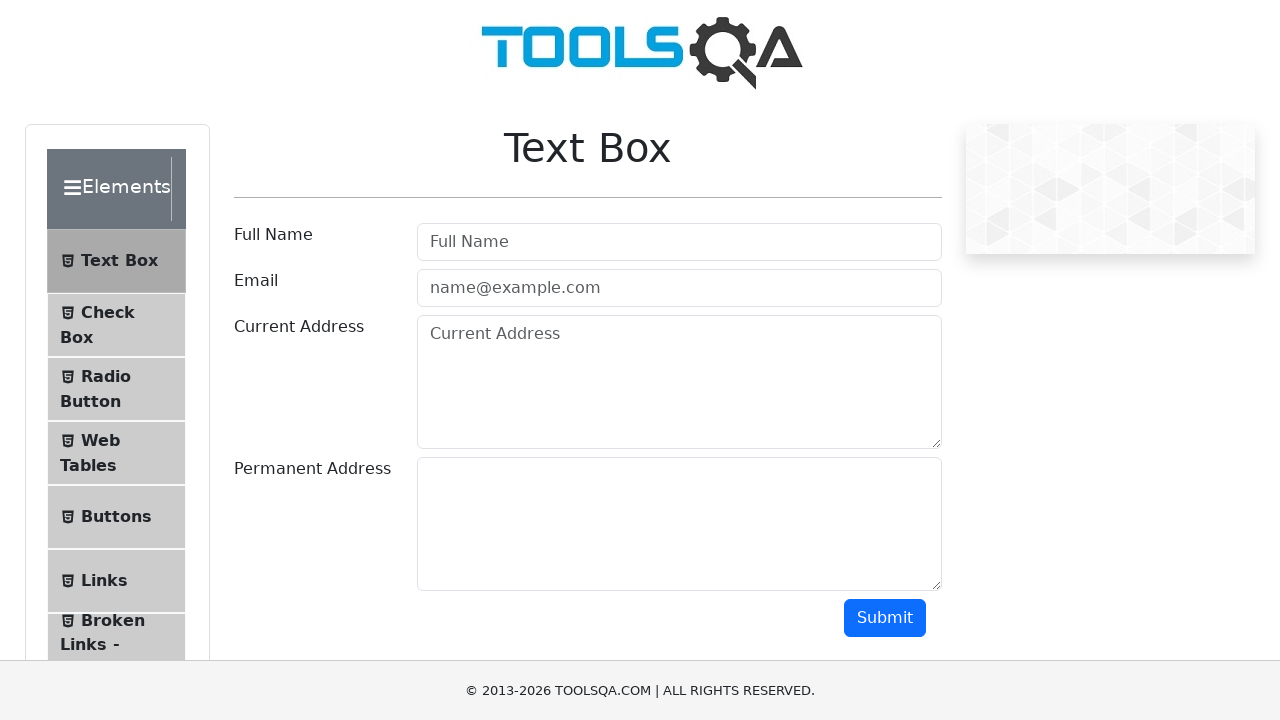

Clicked on Elements section at (109, 189) on text=Elements
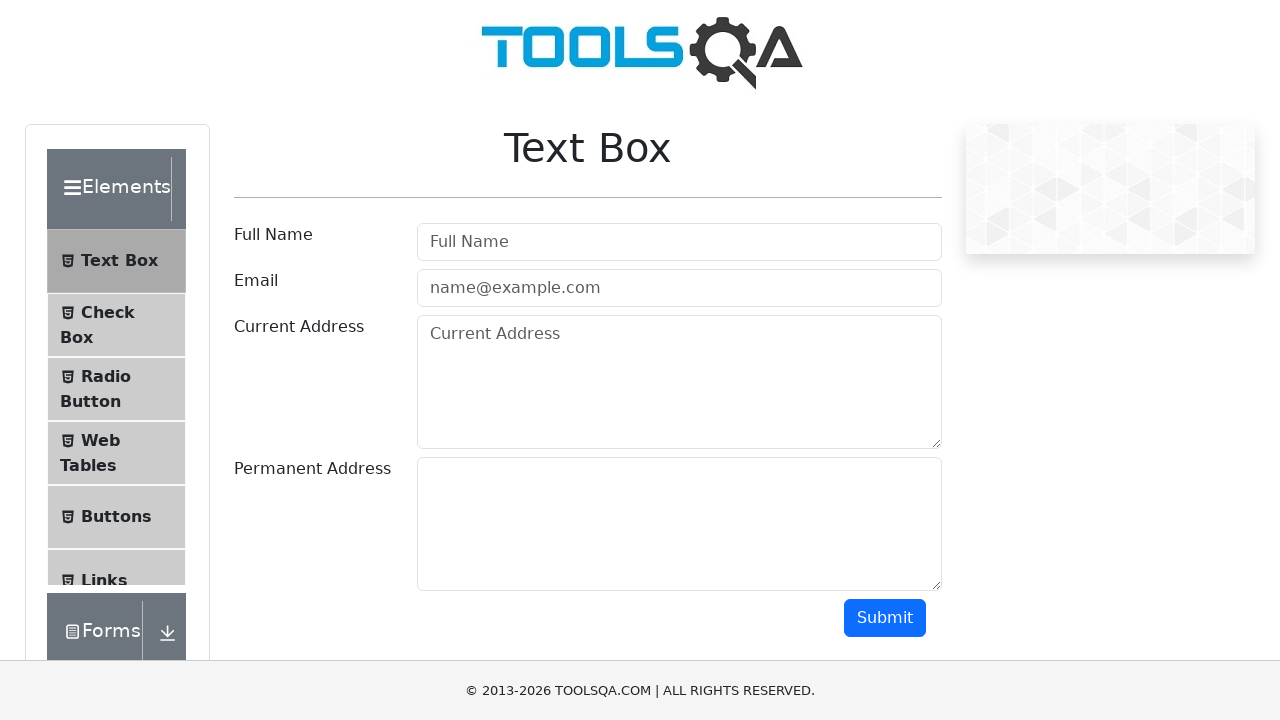

Clicked on Text Box option at (119, 239) on text=Text Box
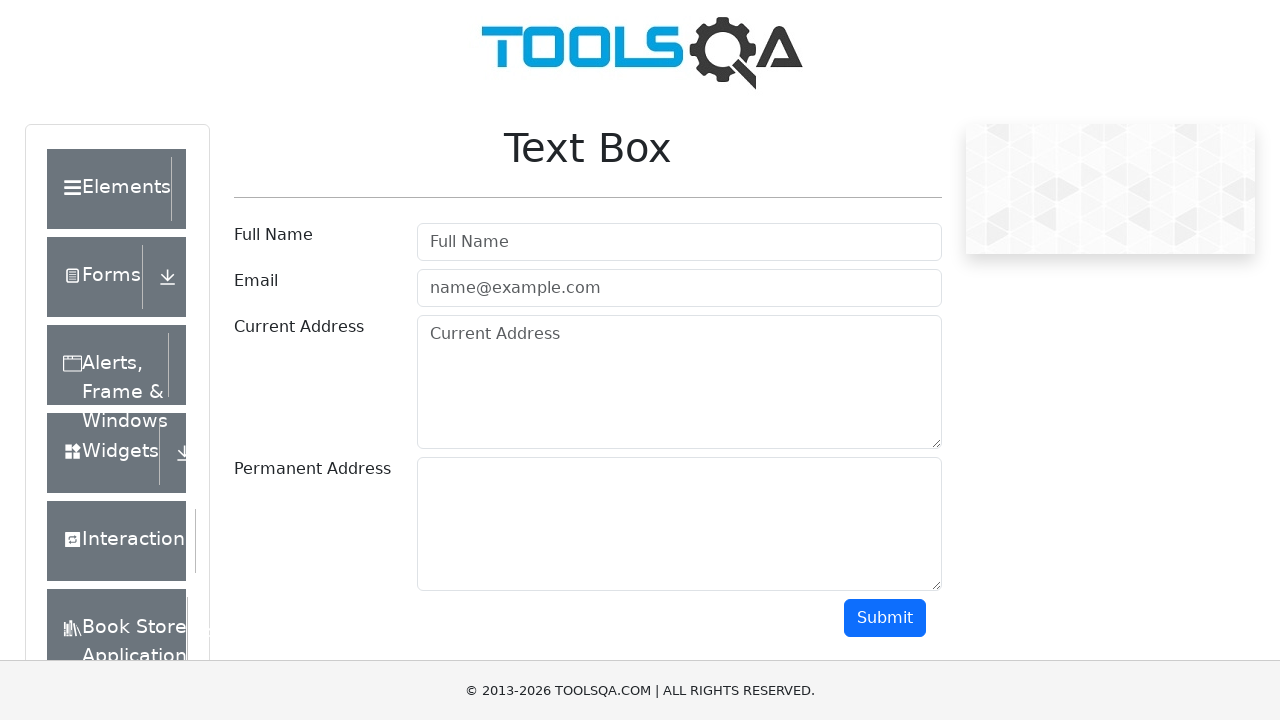

Filled in name field with 'Bekzat Moldash' on #userName
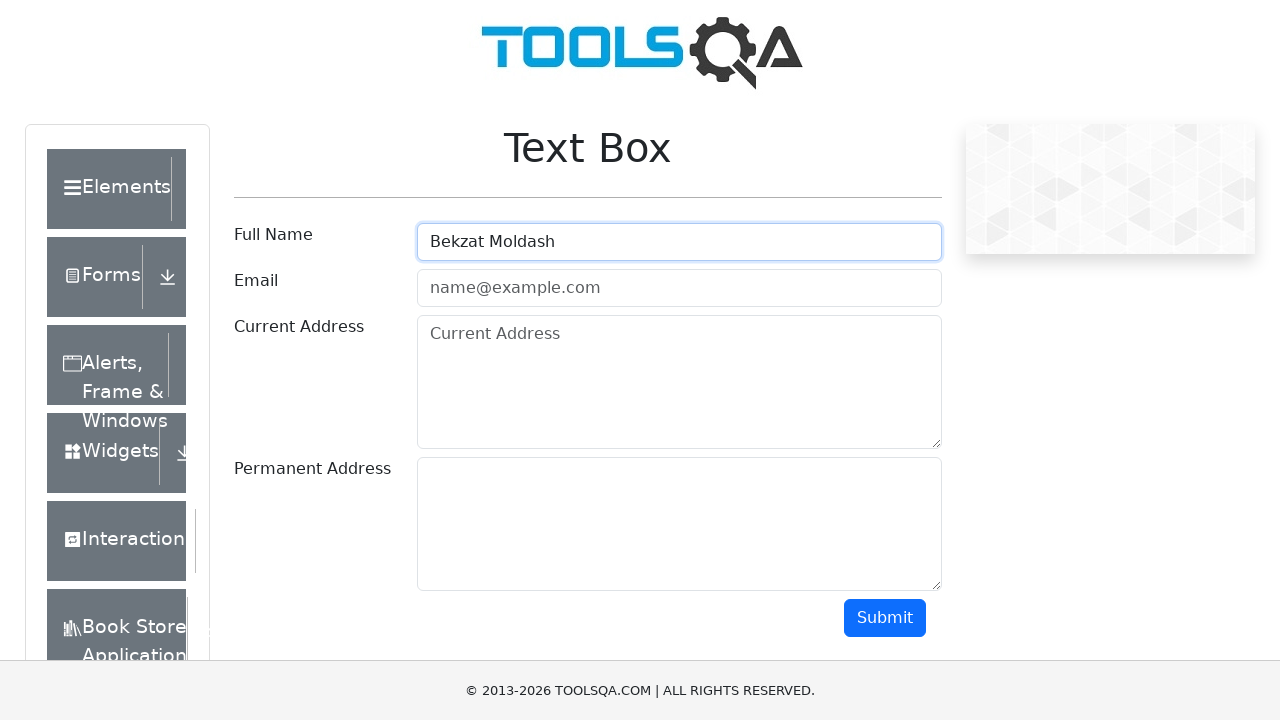

Filled in email field with 'moldbekzat@gmail.com' on #userEmail
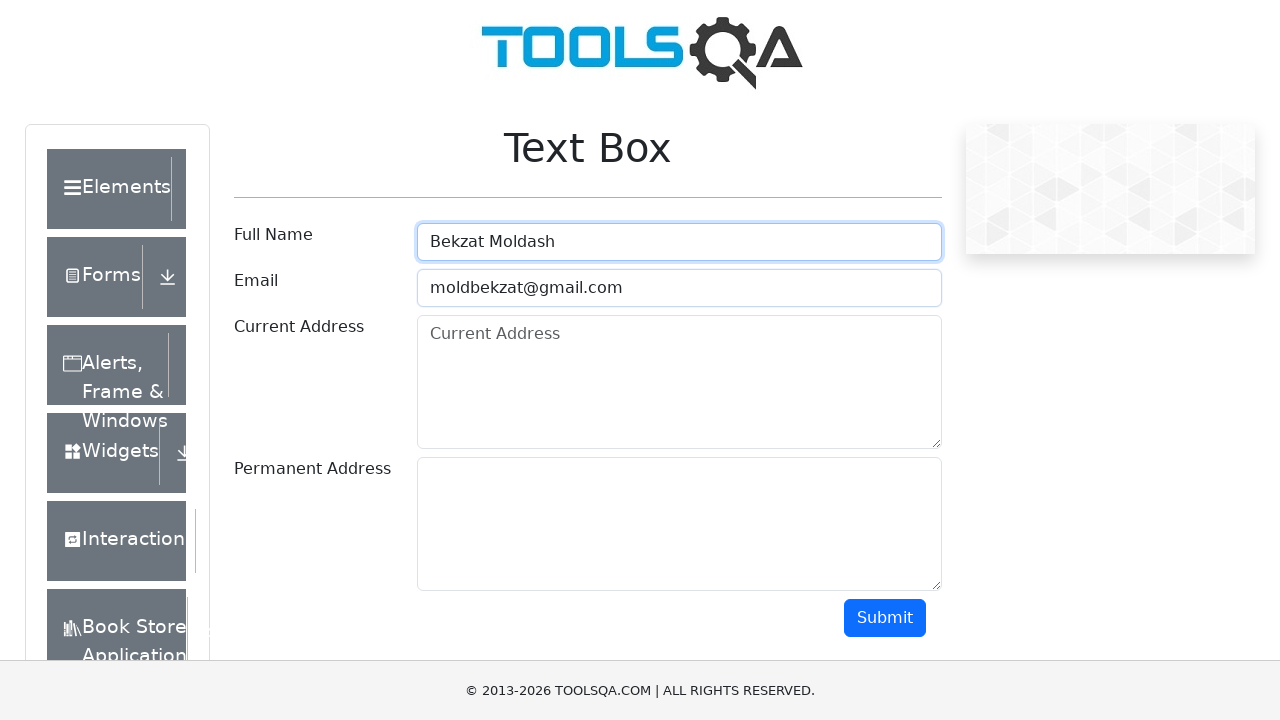

Filled in current address with 'Turkistan region, Tulkibas' on #currentAddress
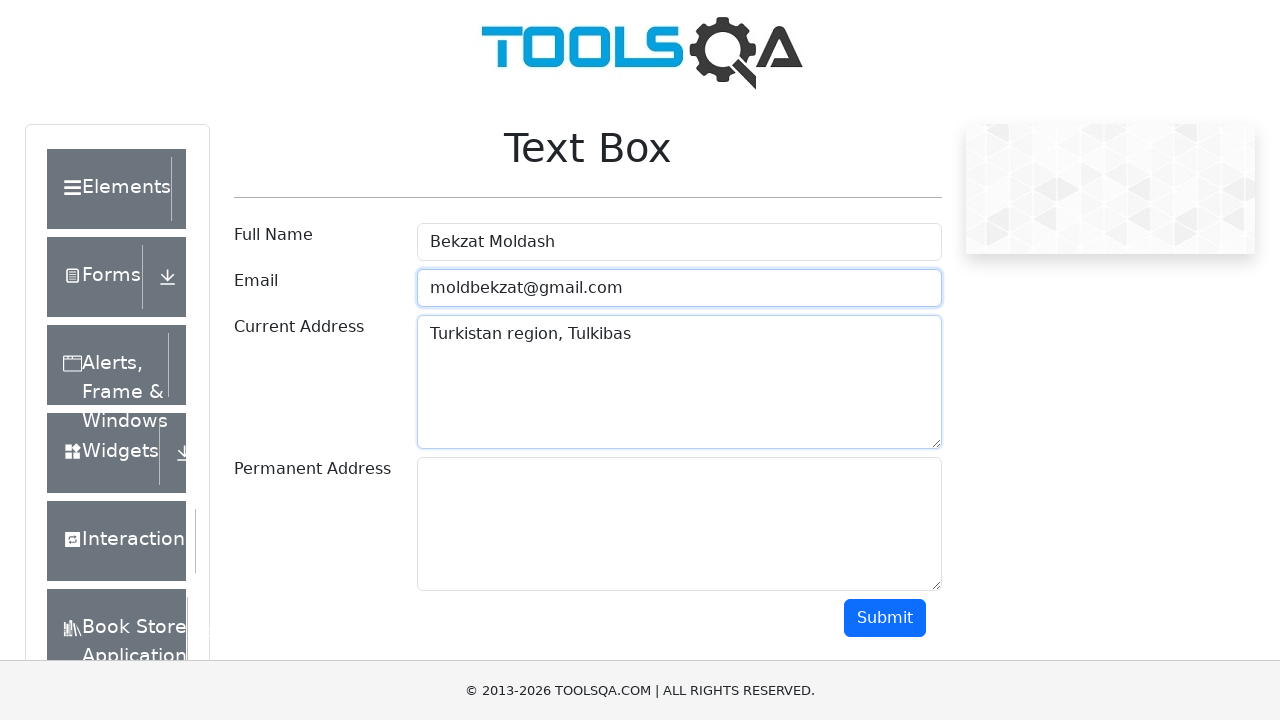

Filled in permanent address with 'Almaty, Akkent' on #permanentAddress
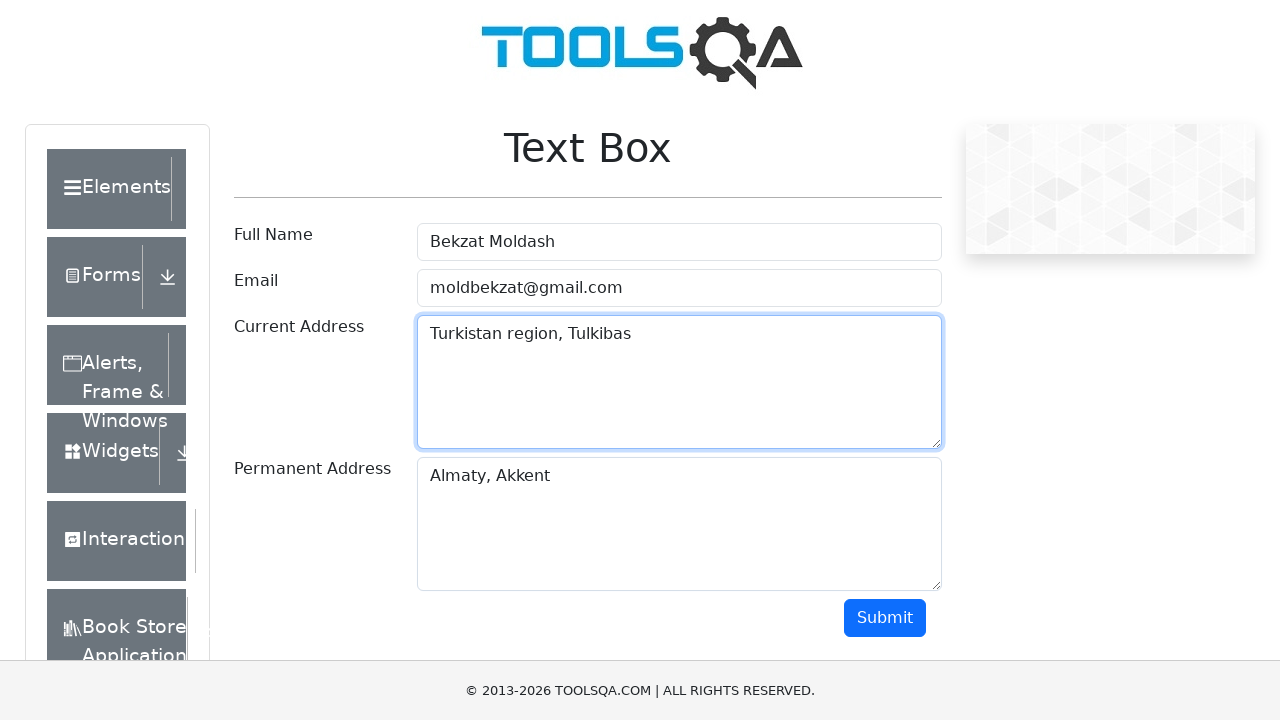

Clicked submit button to submit the form at (885, 618) on #submit
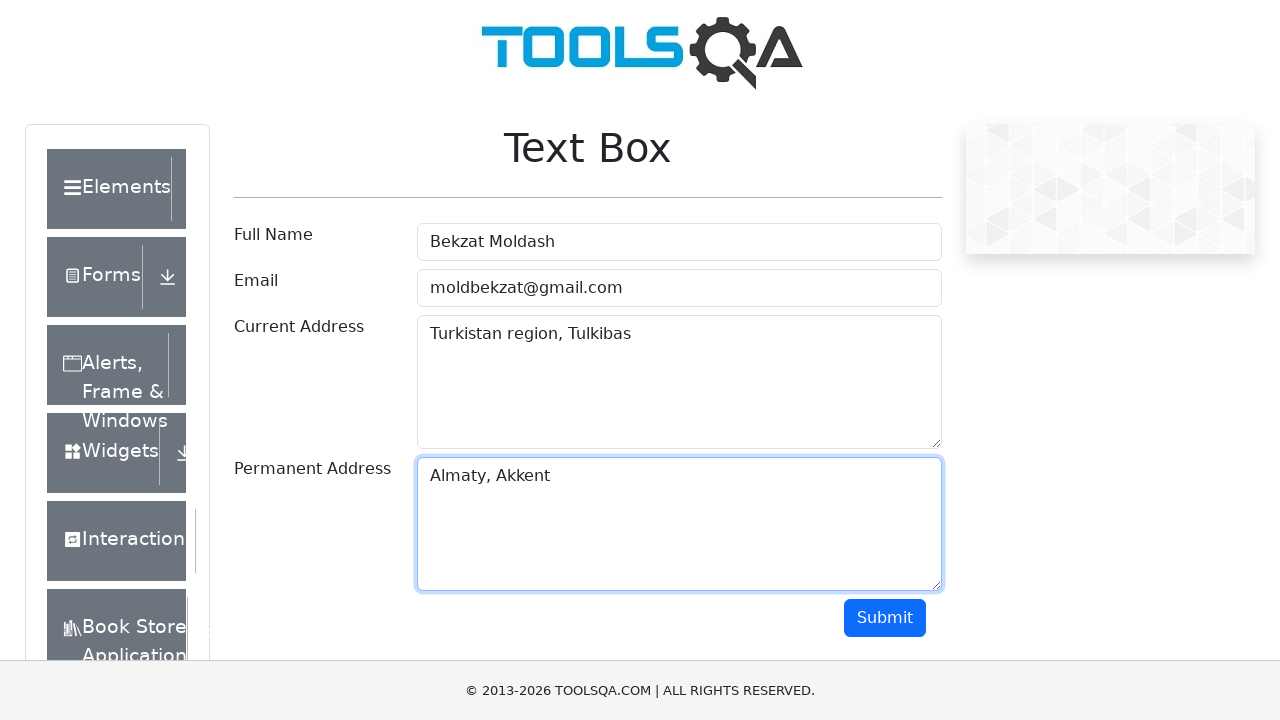

Clicked on Elements section to navigate back at (109, 189) on text=Elements
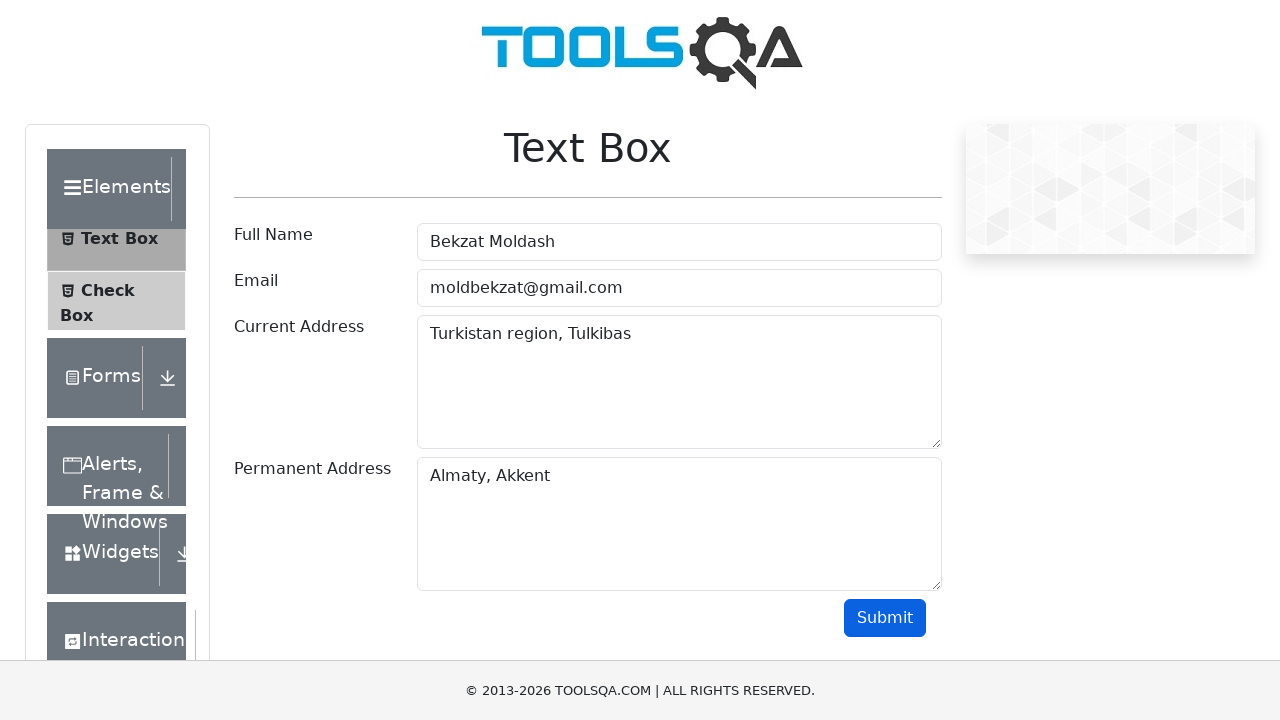

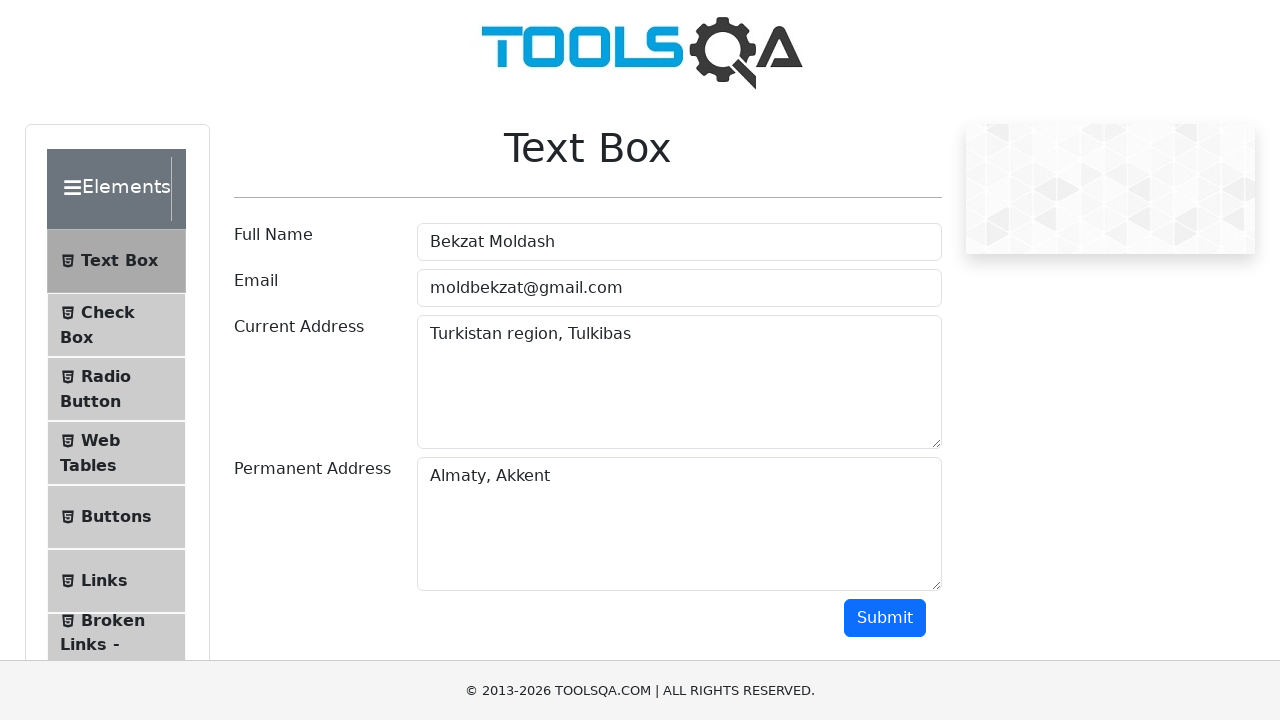